Tests table sorting functionality by clicking on the column header and verifying that the vegetable/fruit names are displayed in sorted order

Starting URL: https://rahulshettyacademy.com/seleniumPractise/#/offers

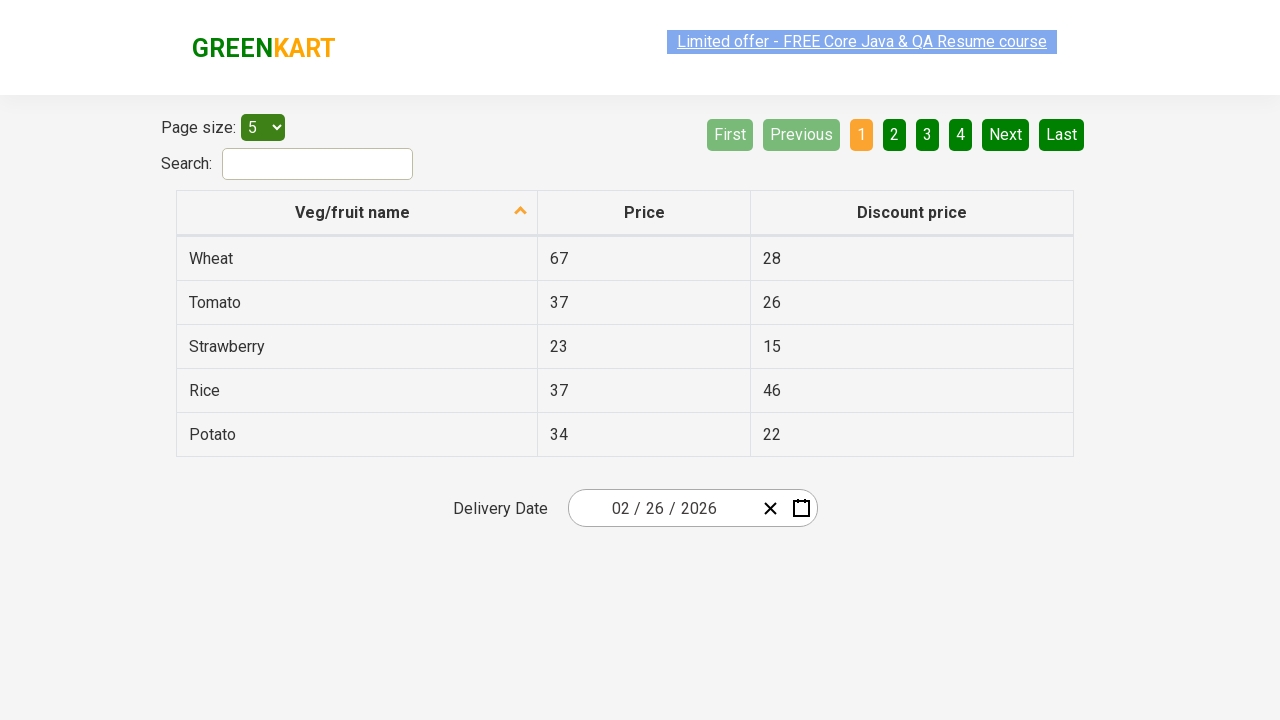

Navigated to offers page
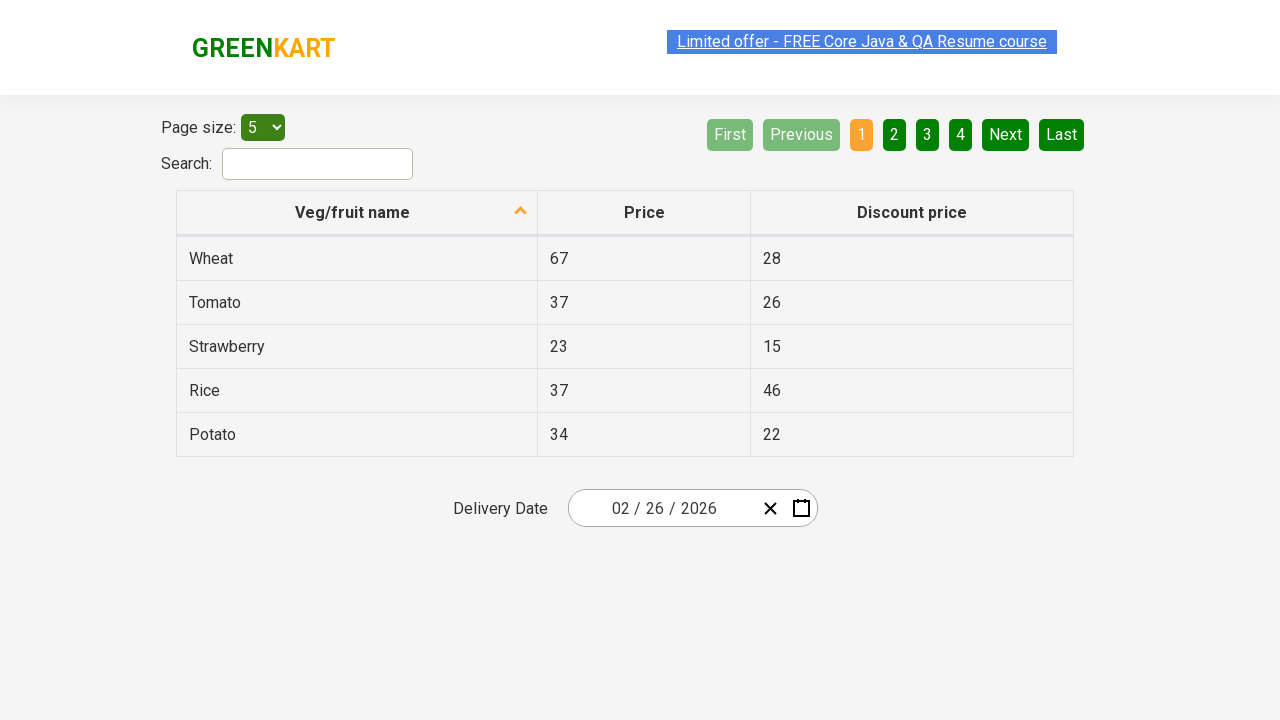

Clicked on 'Veg/fruit name' column header to sort at (353, 212) on xpath=//span[text()='Veg/fruit name']
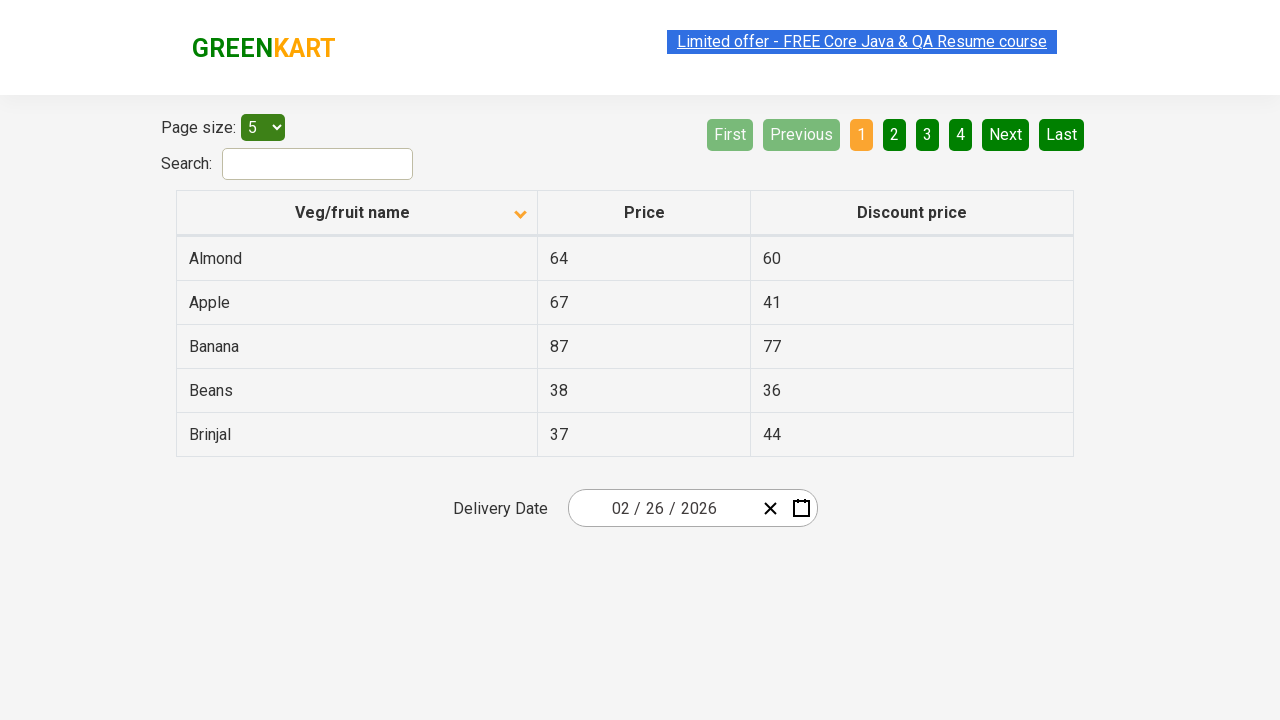

Waited 500ms for table sorting to complete
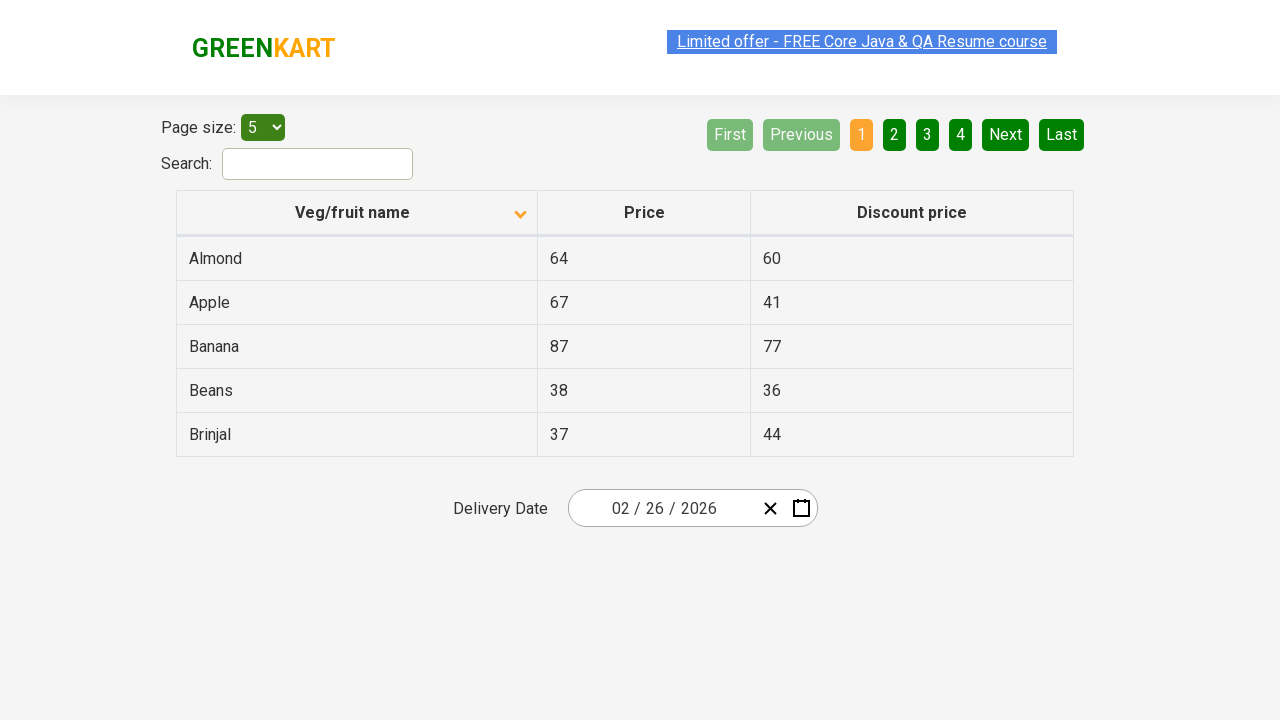

Verified that sorted table rows are present in the DOM
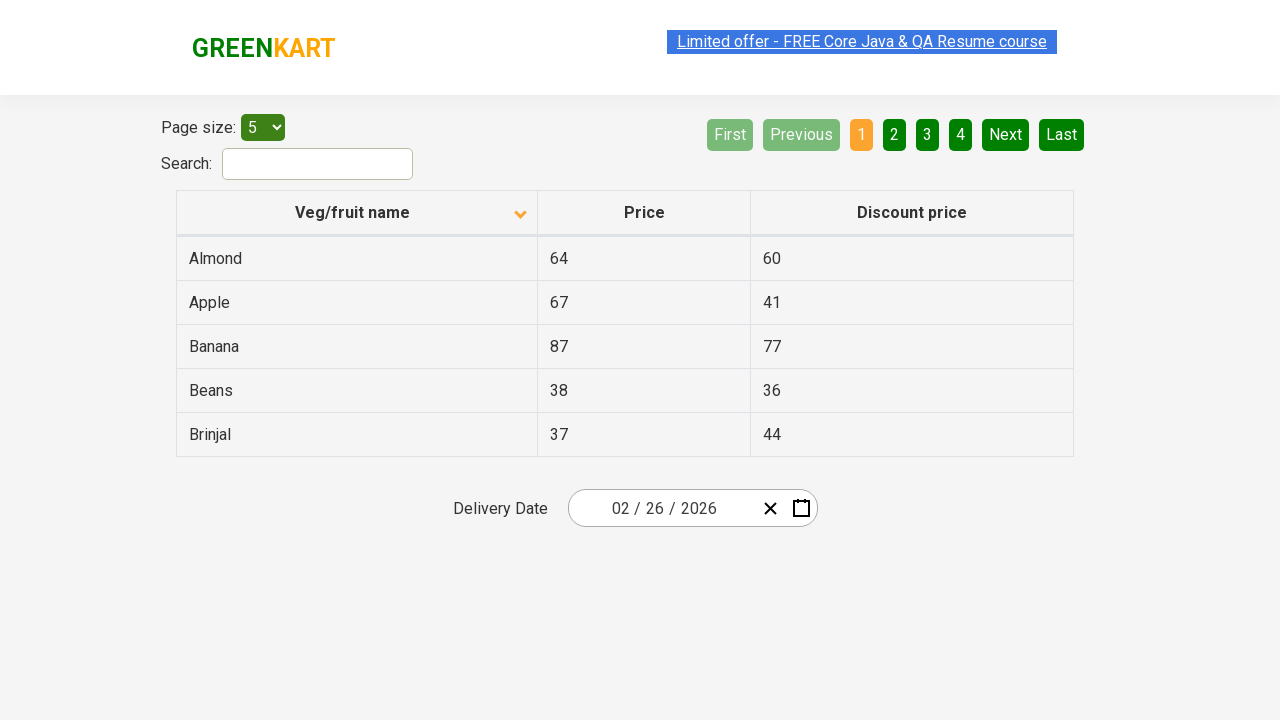

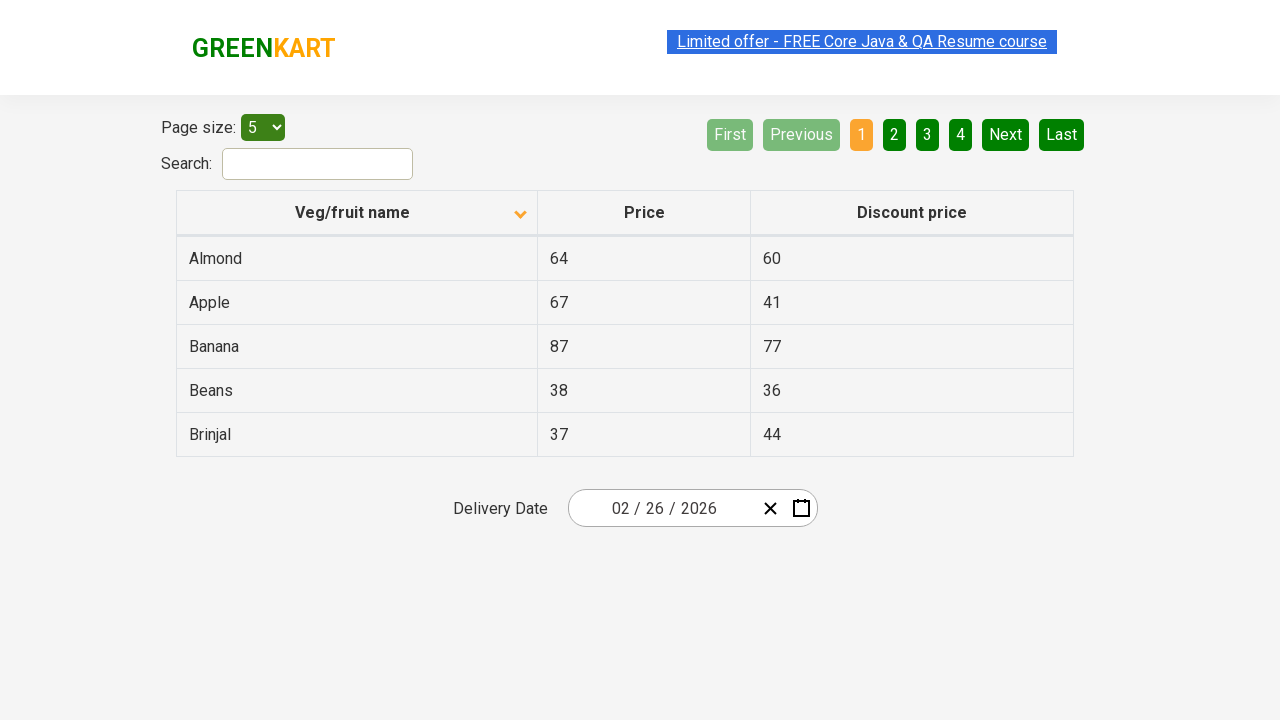